Tests navigation to the Home page by clicking the Home link in the navigation bar.

Starting URL: https://www.demoblaze.com/

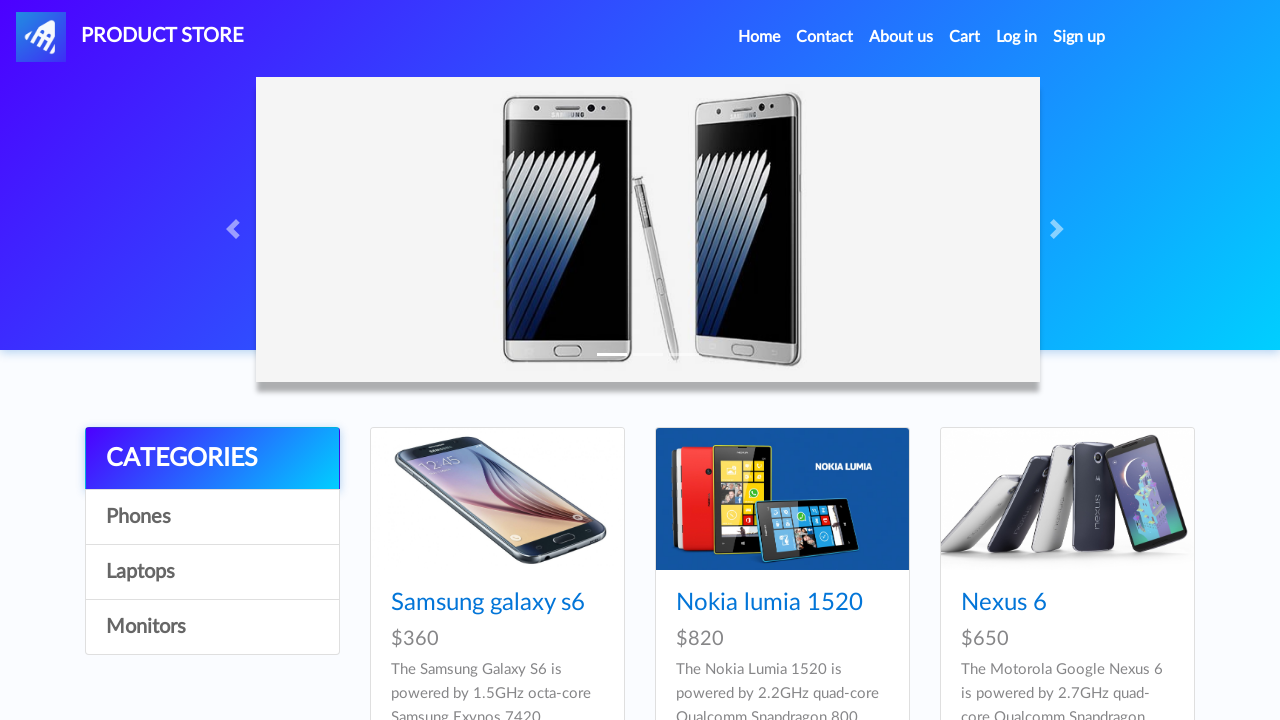

Clicked Home link in navigation bar at (759, 37) on internal:role=link[name="Home"i]
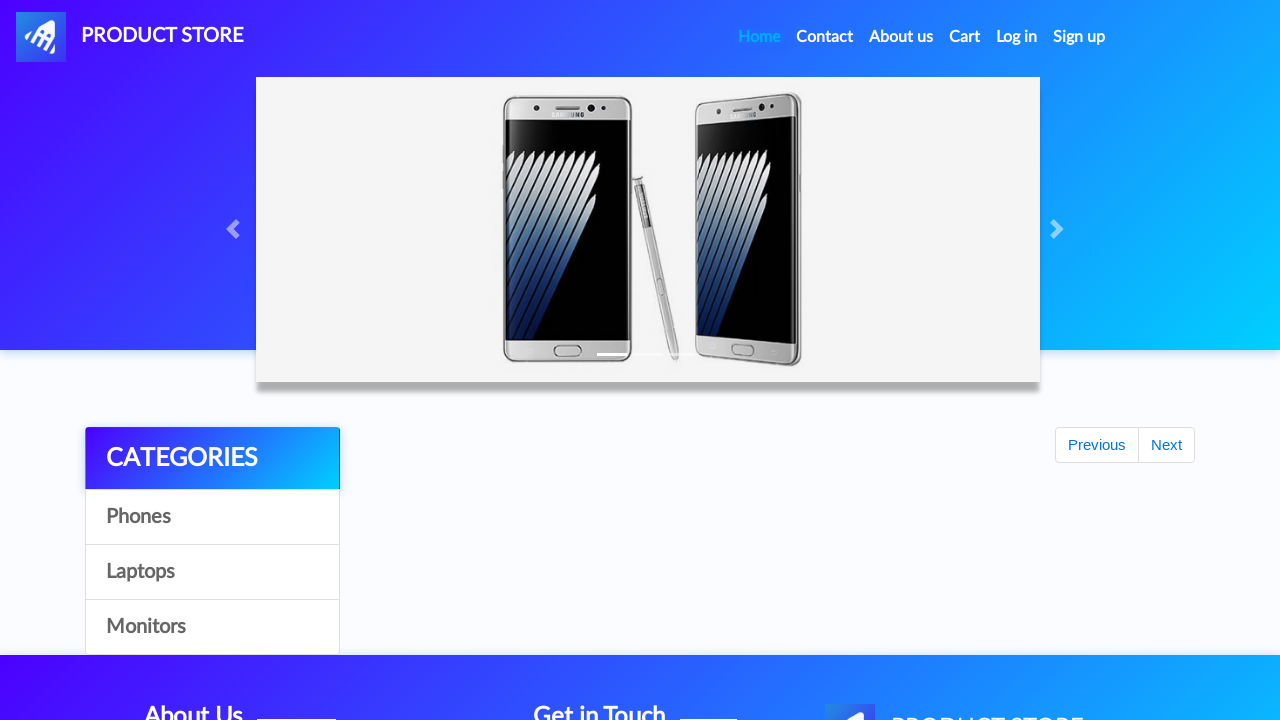

Successfully navigated to Home page (https://www.demoblaze.com/index.html)
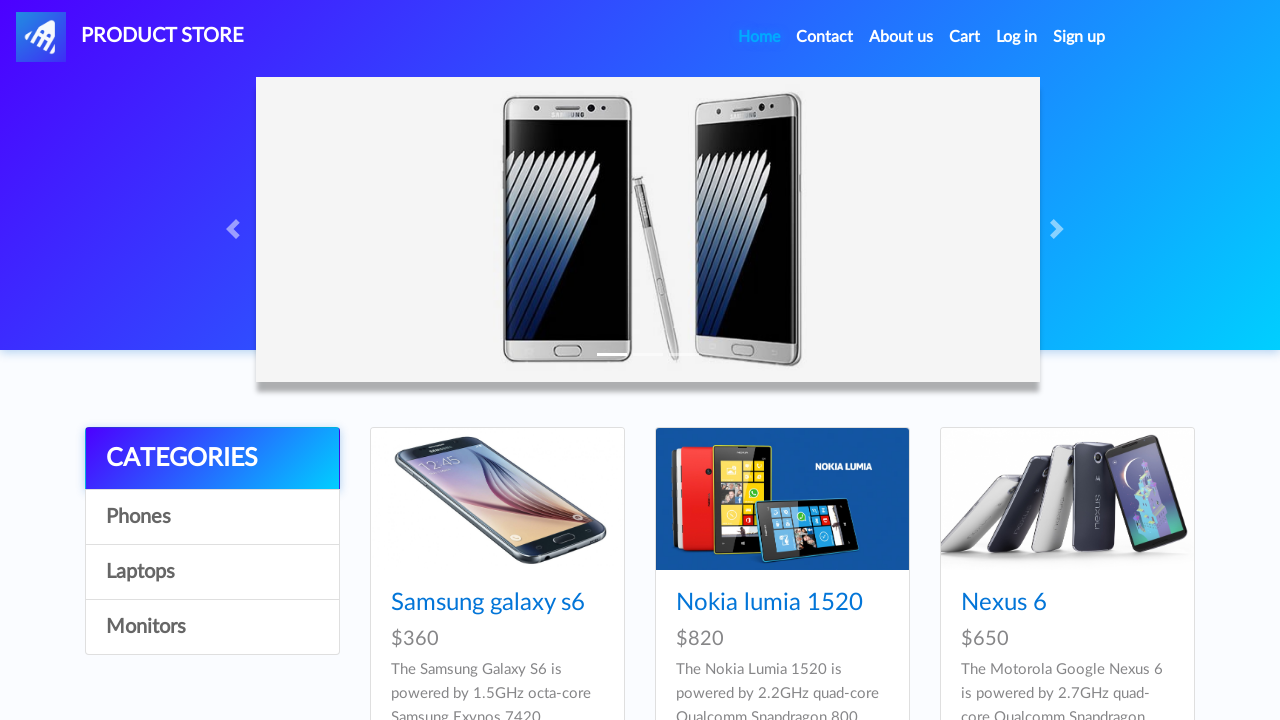

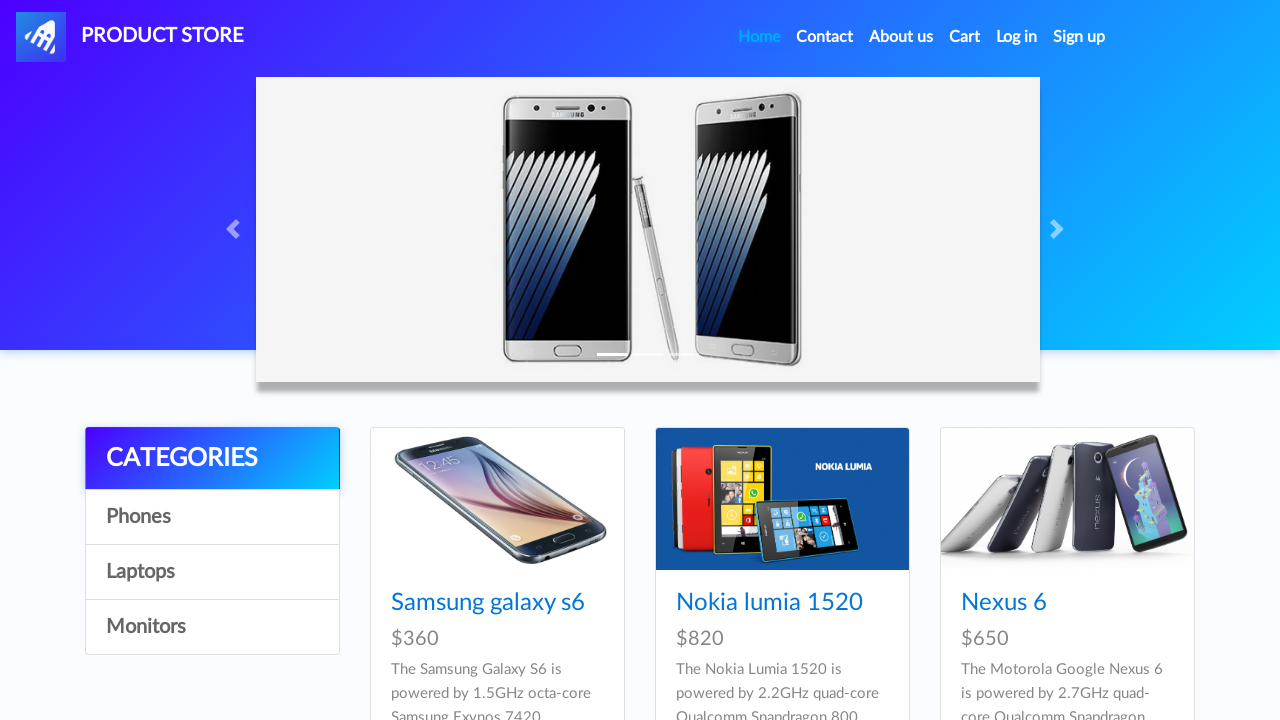